Tests the table row addition feature by adding 5 rows with name, department, and phone information to a dynamic table.

Starting URL: https://www.tutorialrepublic.com/snippets/bootstrap/table-with-add-and-delete-row-feature.php

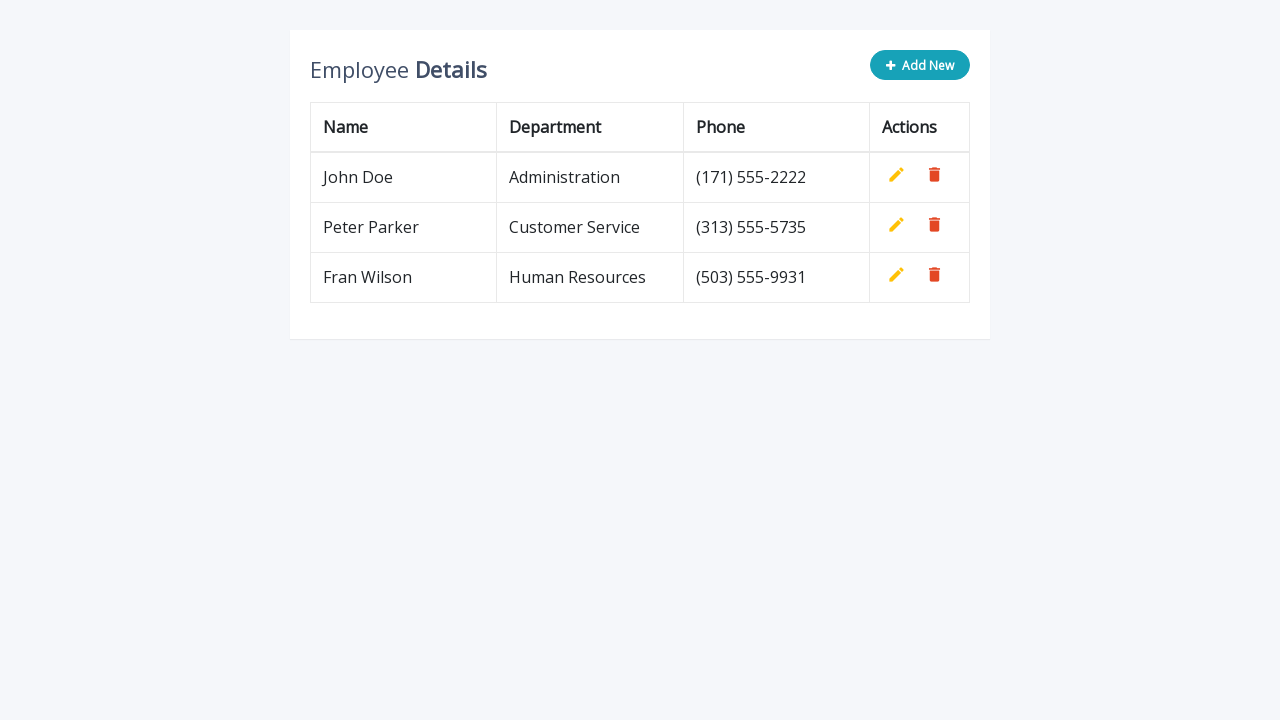

Clicked add row button for row 1 at (920, 65) on xpath=//*[@type='button']
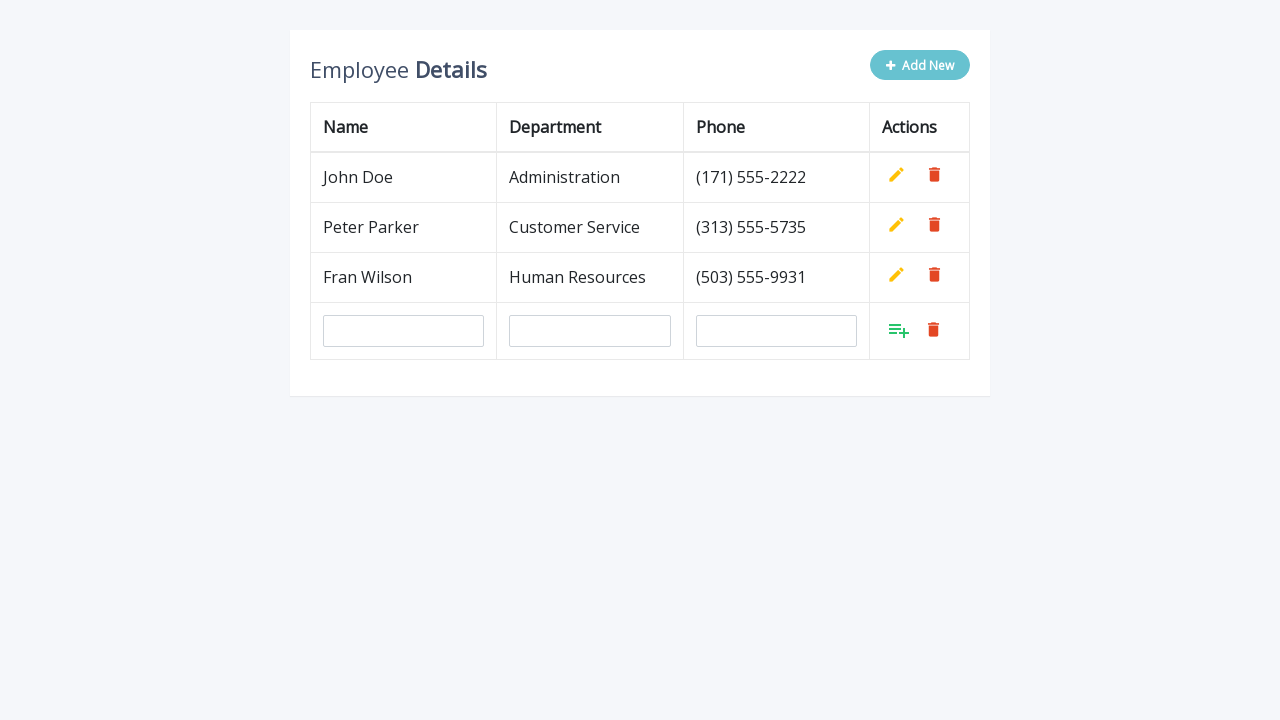

Filled in name field with 'Pera Peric' for row 1 on input[name='name']
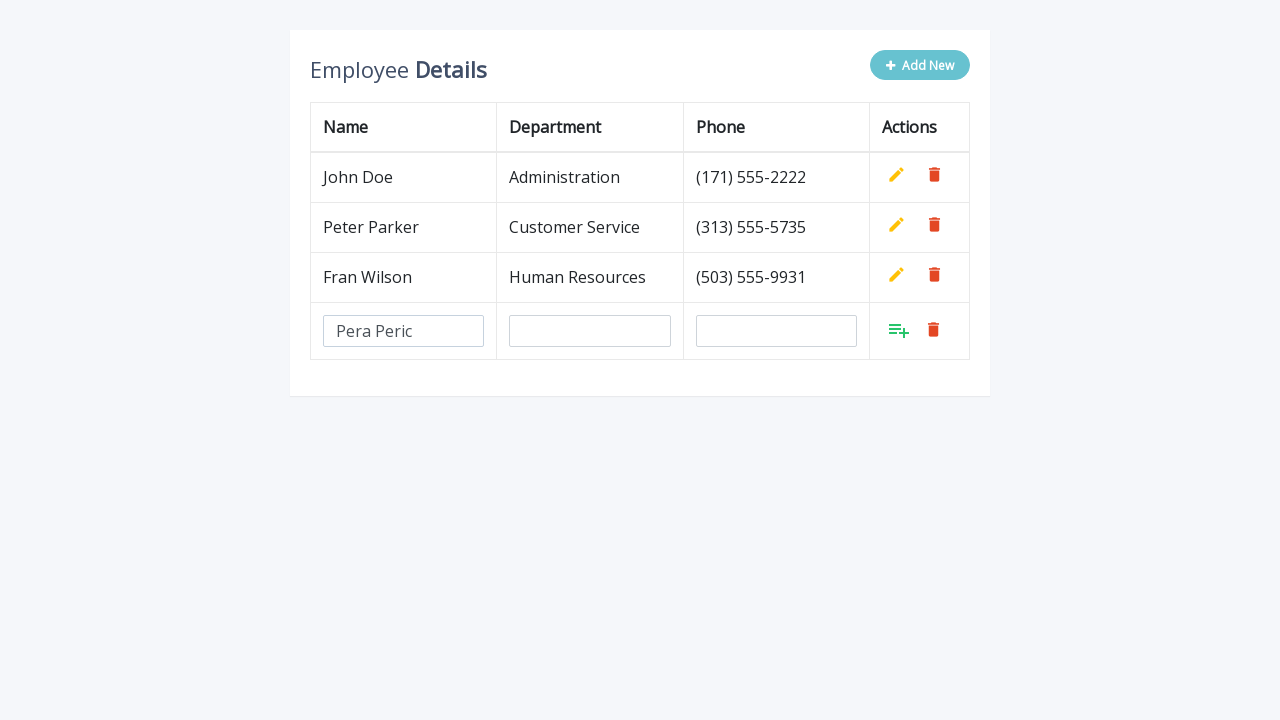

Filled in department field with 'Administration' for row 1 on input[name='department']
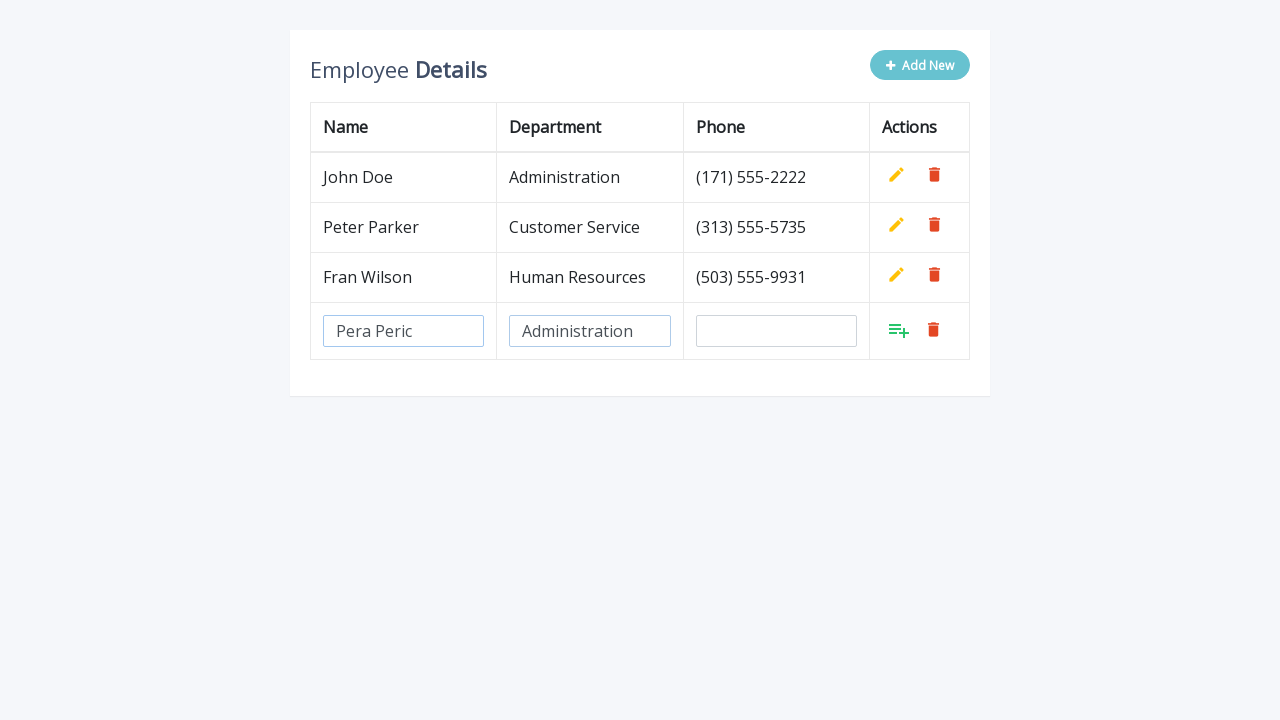

Filled in phone field with '089664583741' for row 1 on input[name='phone']
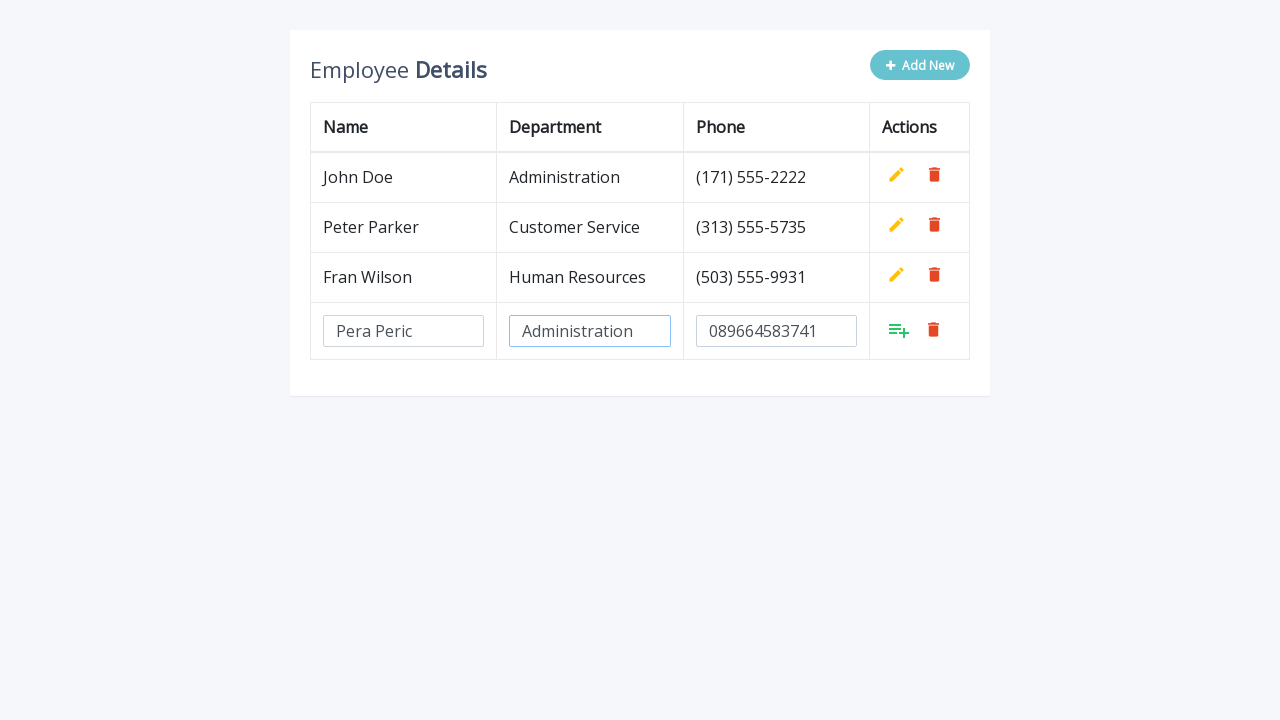

Clicked confirm button to save row 1 at (899, 330) on a.add:visible
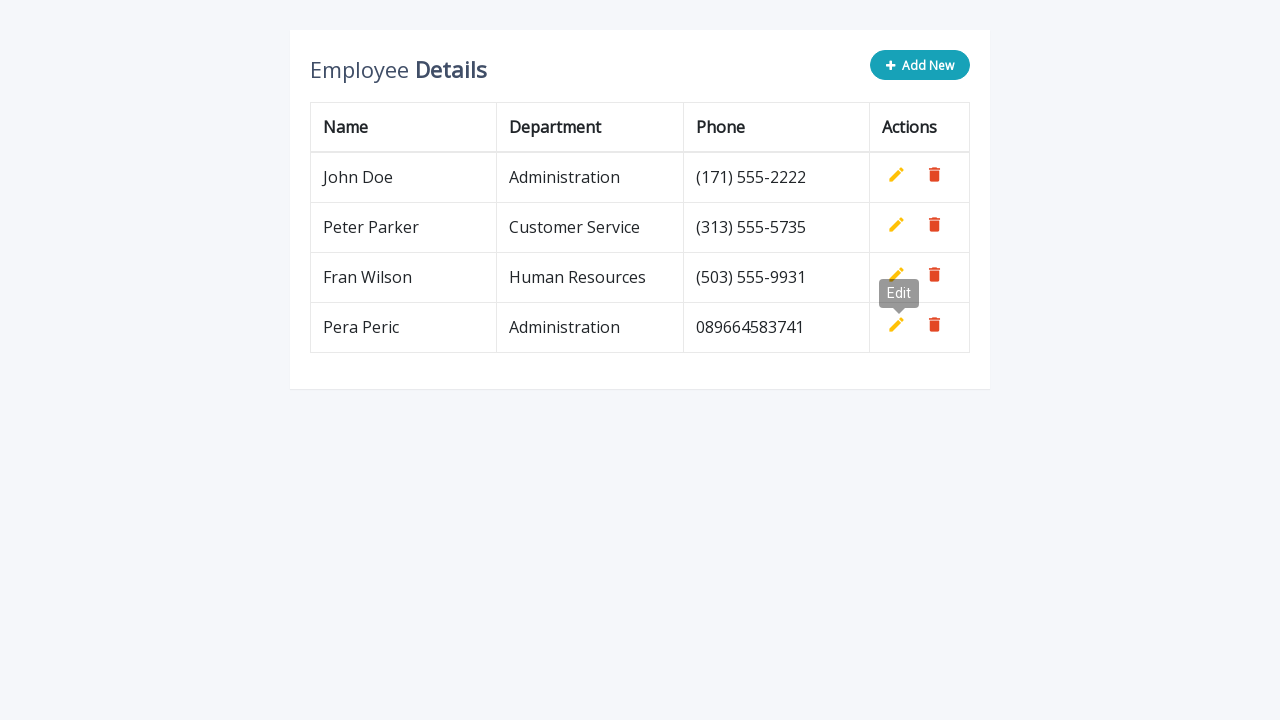

Waited for row 1 to be added to the table
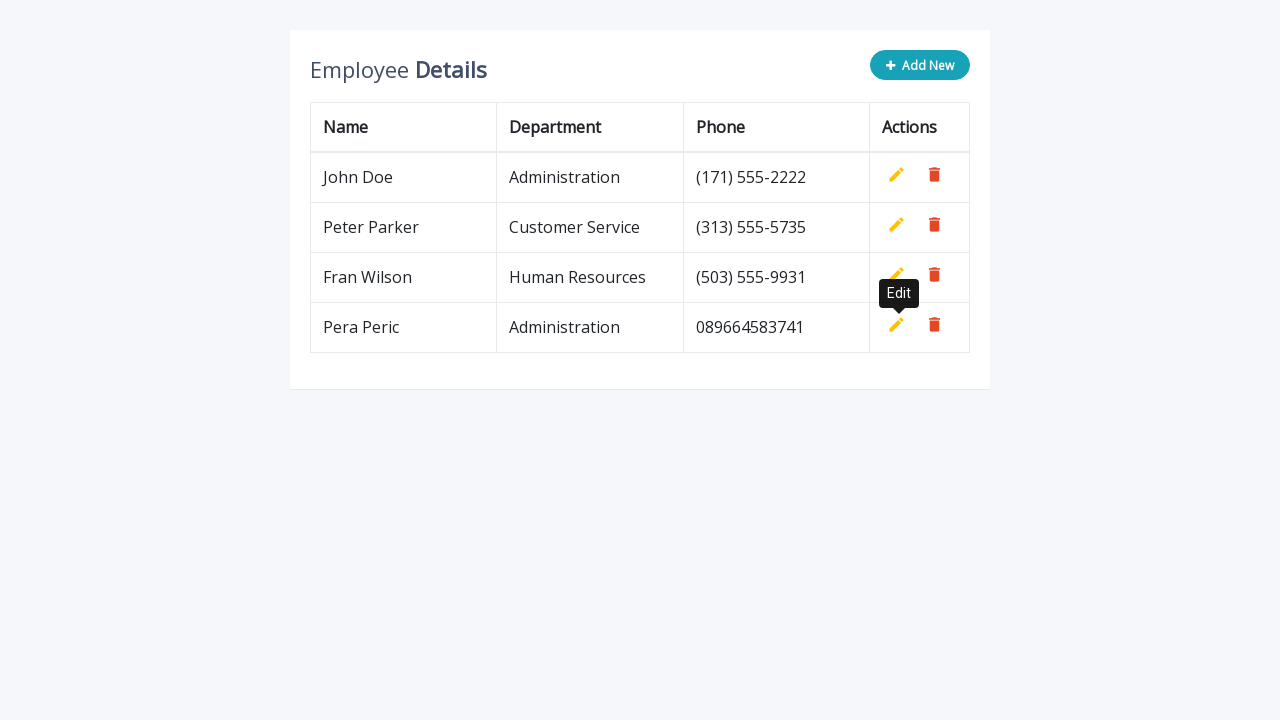

Clicked add row button for row 2 at (920, 65) on xpath=//*[@type='button']
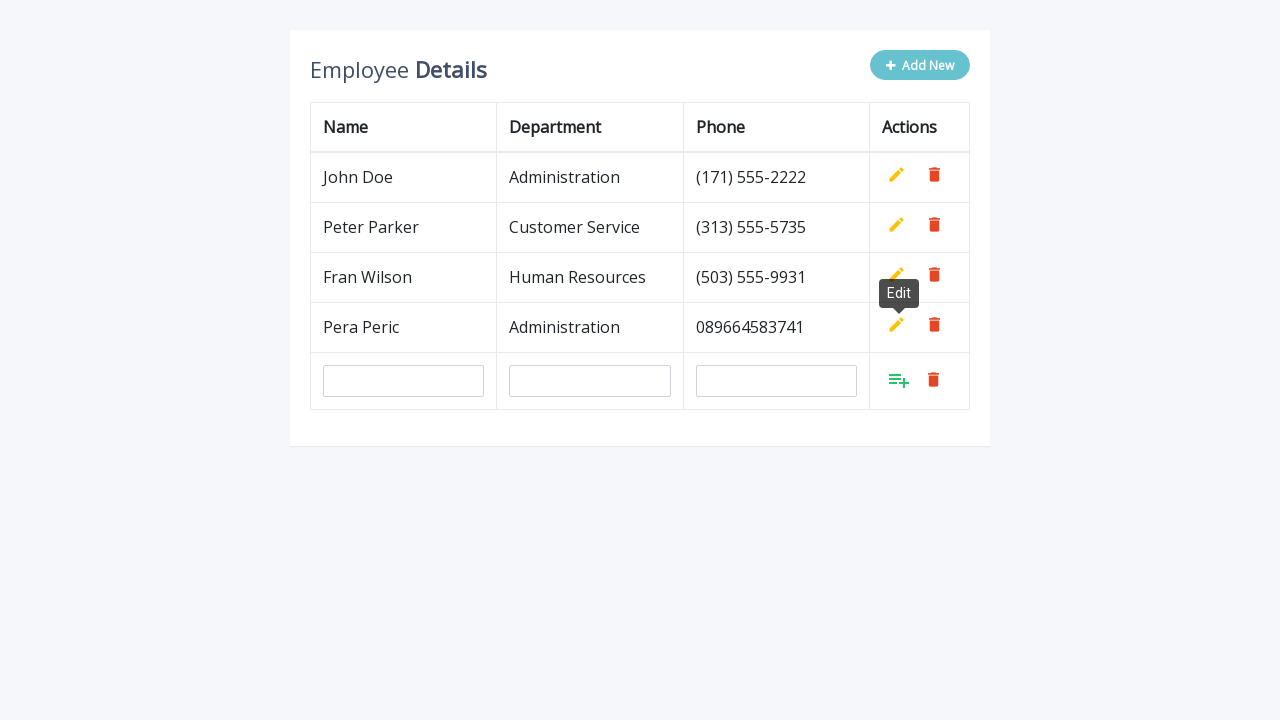

Filled in name field with 'Pera Peric' for row 2 on input[name='name']
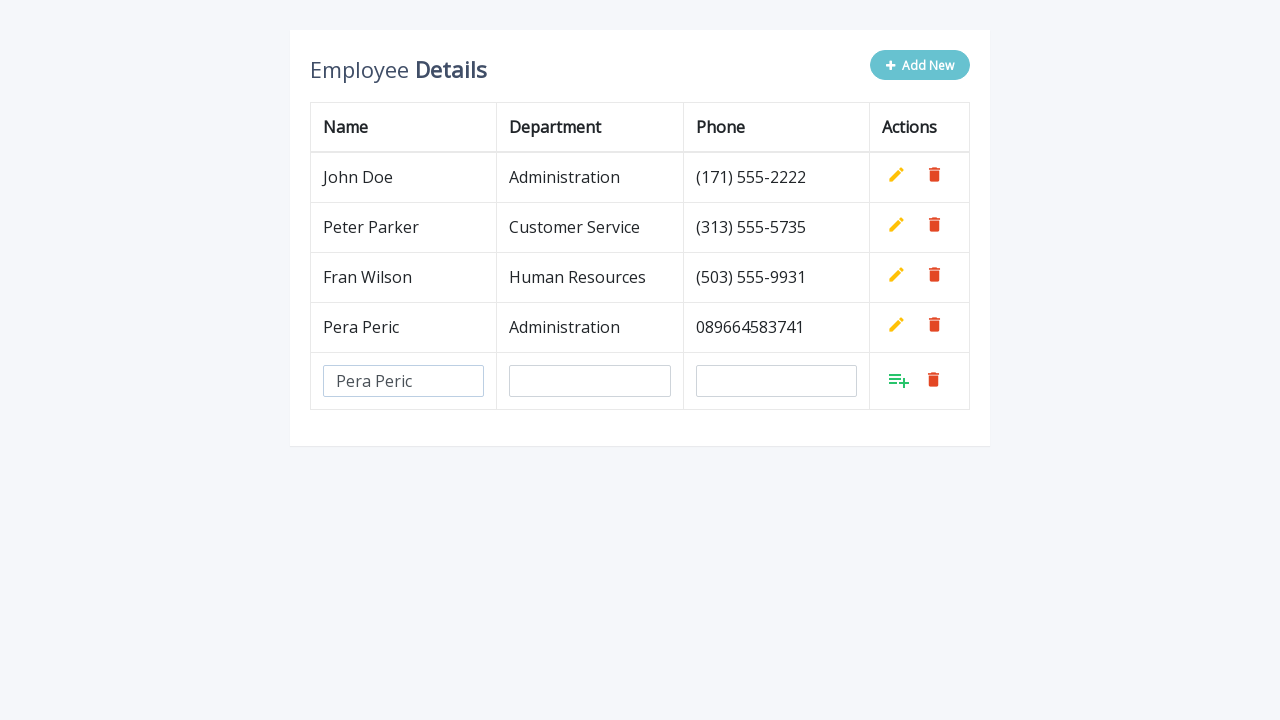

Filled in department field with 'Administration' for row 2 on input[name='department']
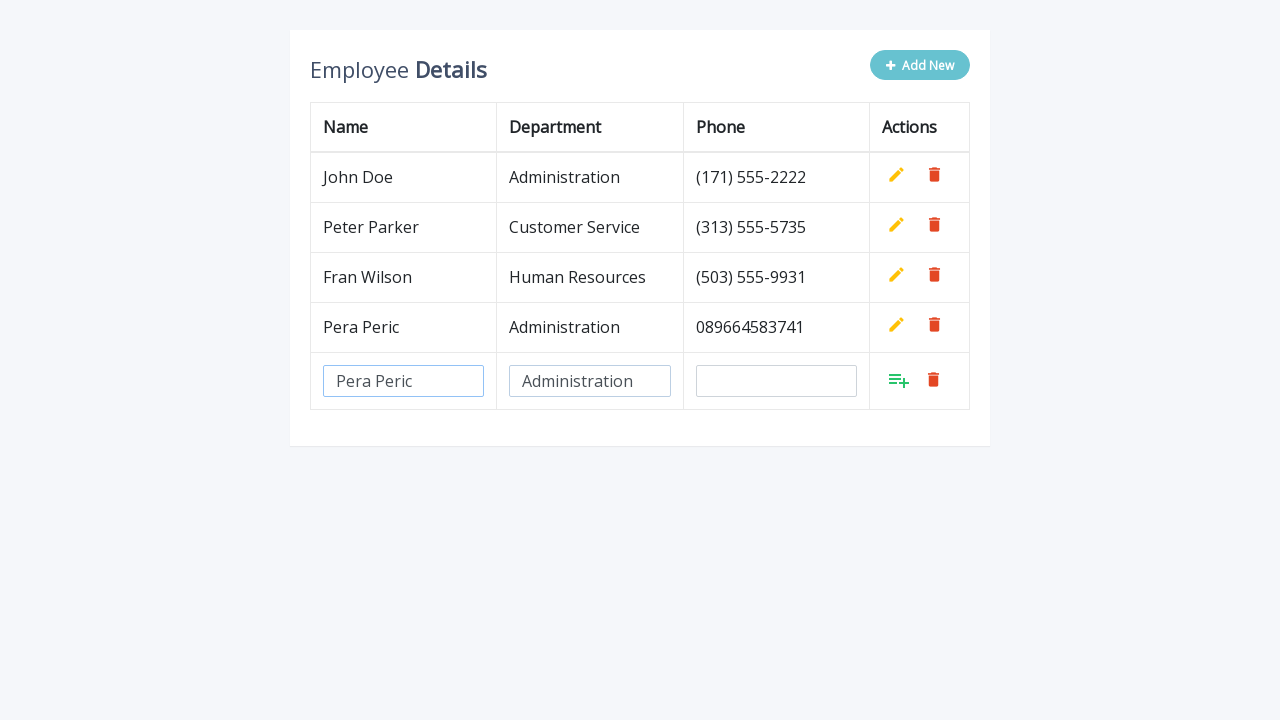

Filled in phone field with '089664583741' for row 2 on input[name='phone']
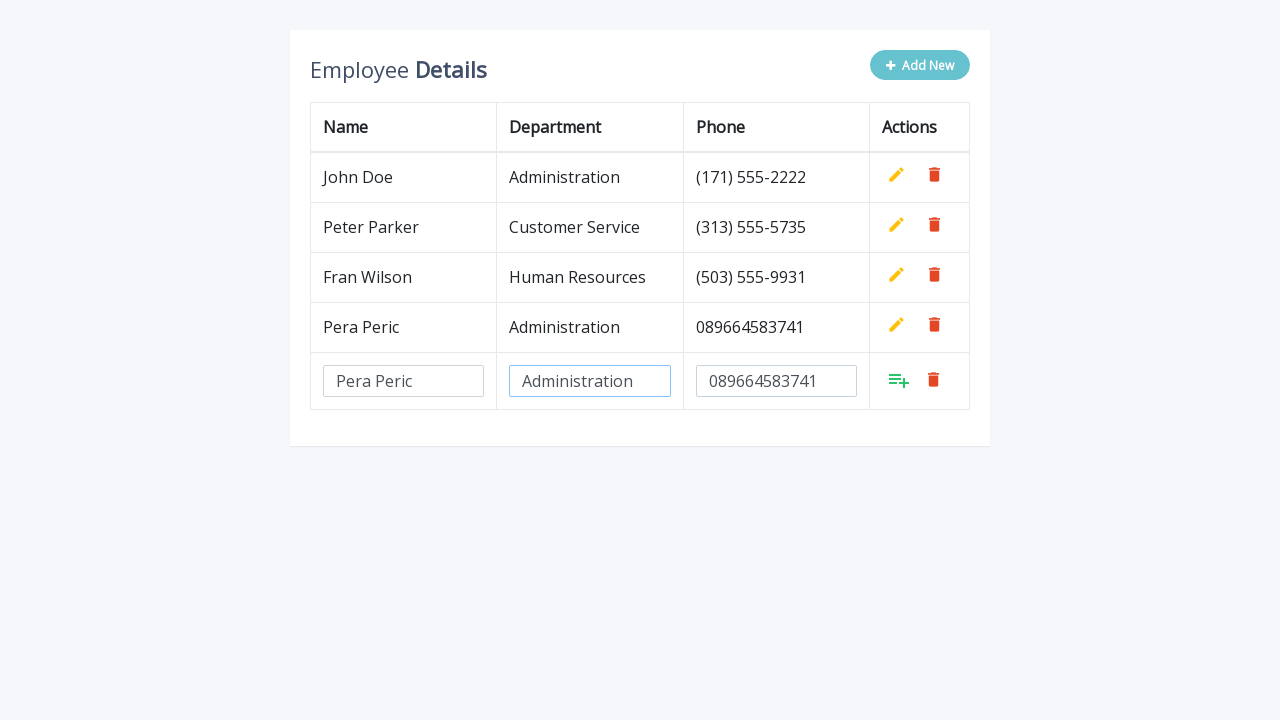

Clicked confirm button to save row 2 at (899, 380) on a.add:visible
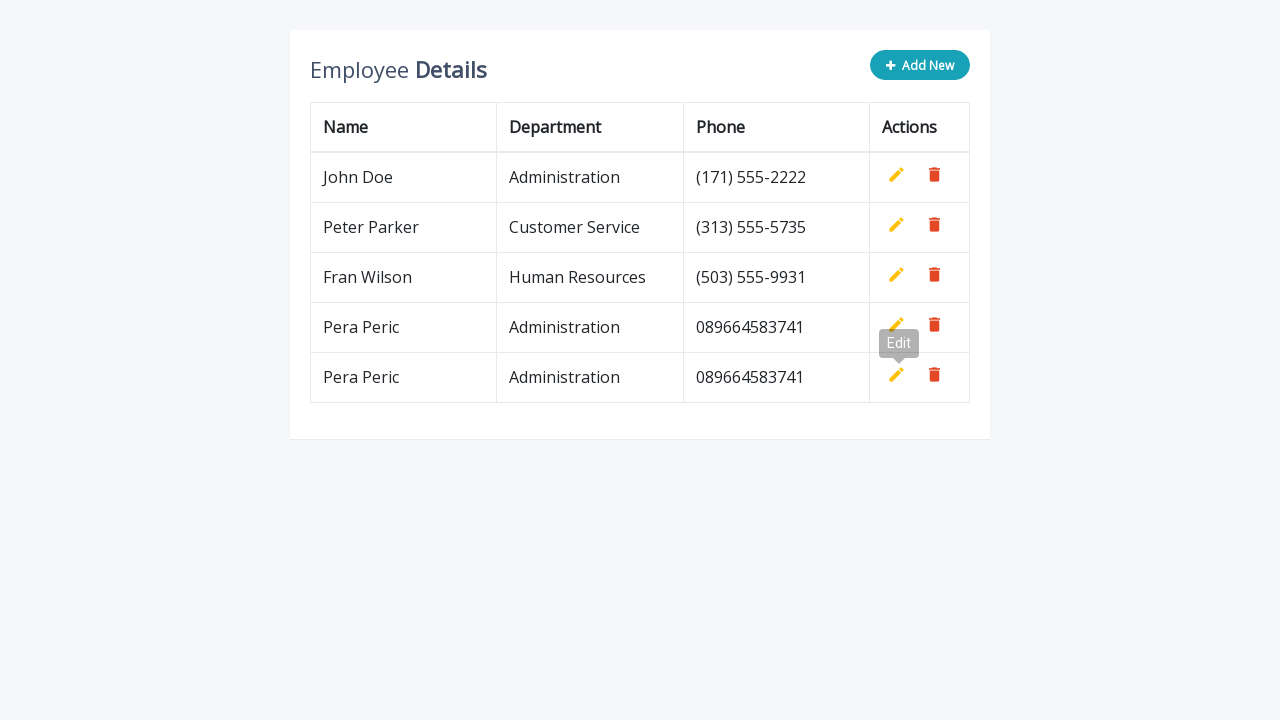

Waited for row 2 to be added to the table
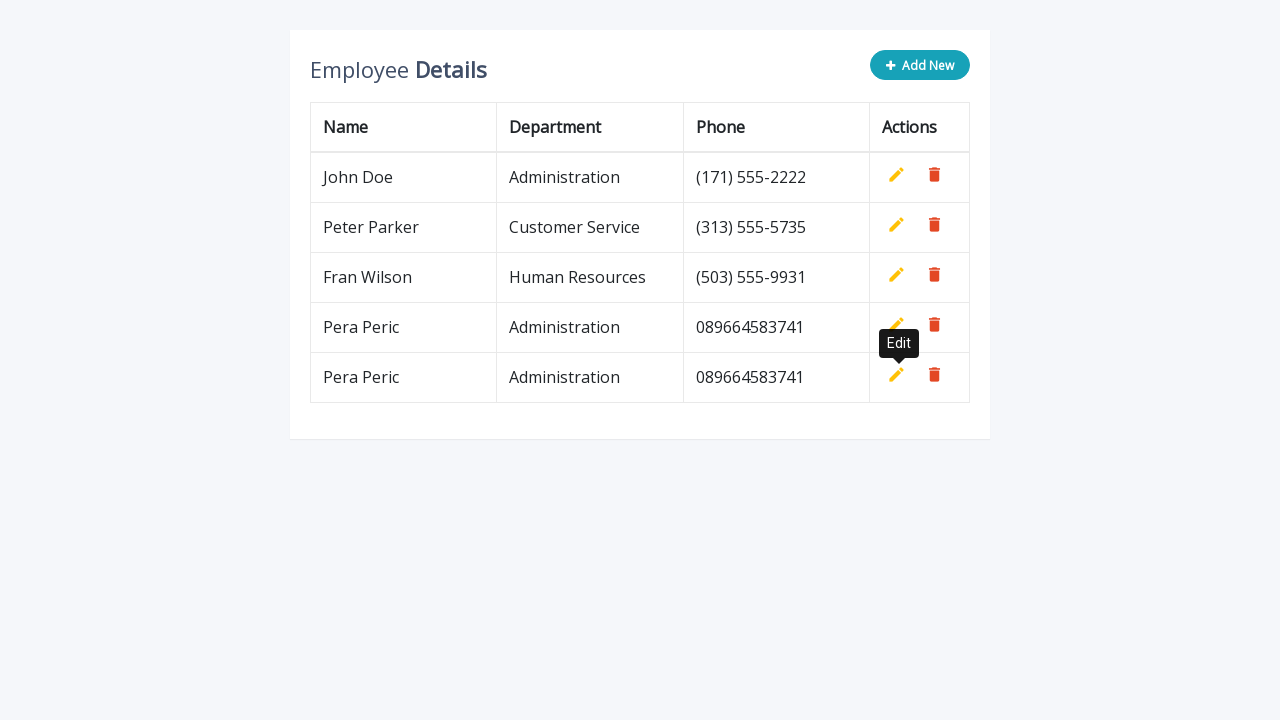

Clicked add row button for row 3 at (920, 65) on xpath=//*[@type='button']
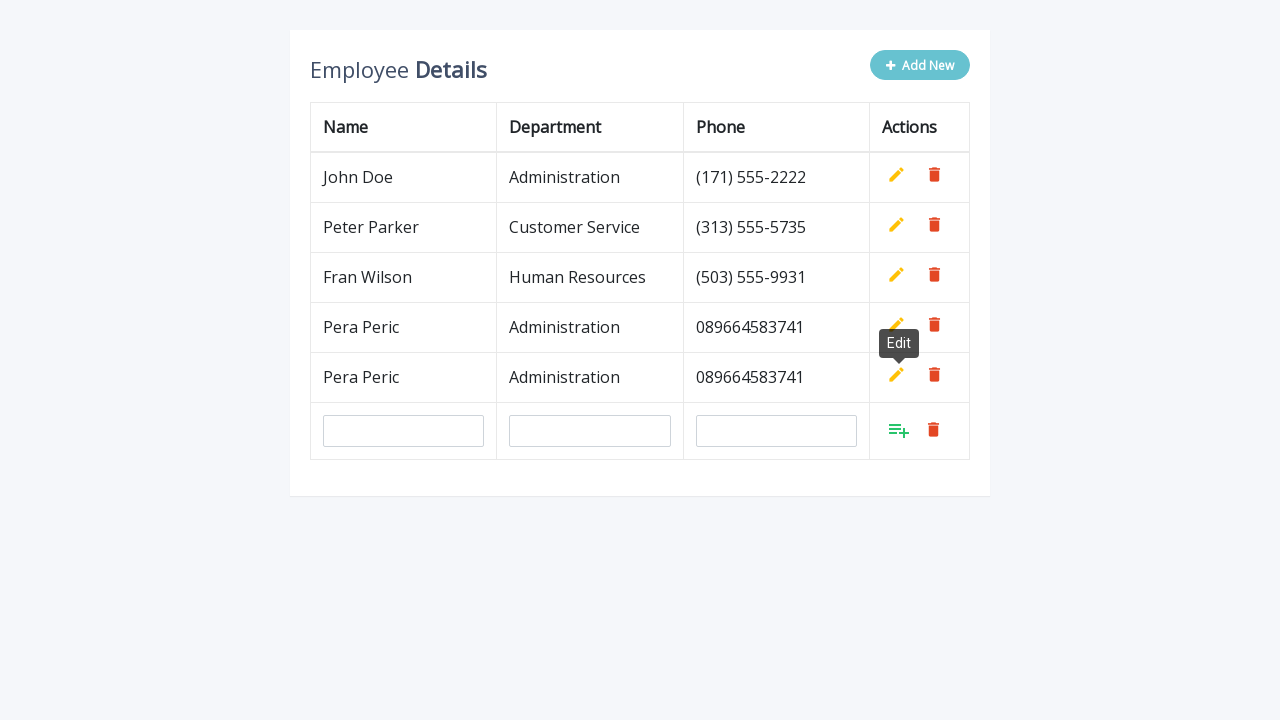

Filled in name field with 'Pera Peric' for row 3 on input[name='name']
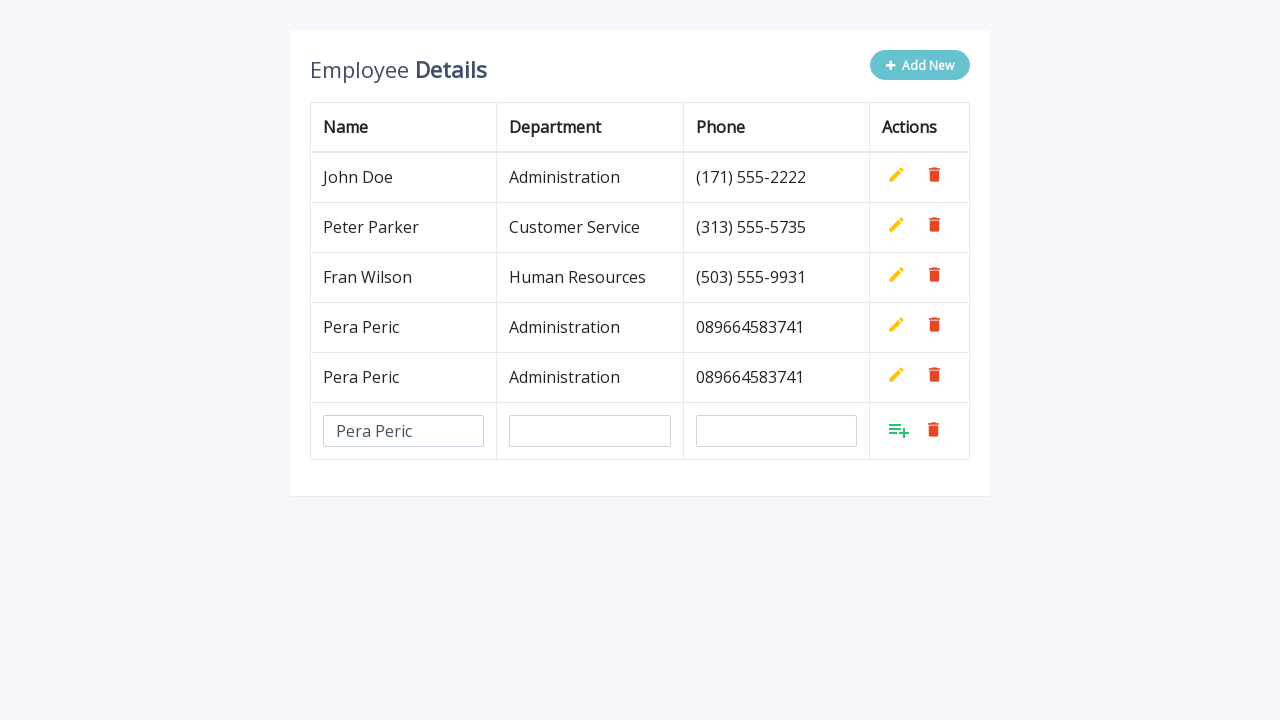

Filled in department field with 'Administration' for row 3 on input[name='department']
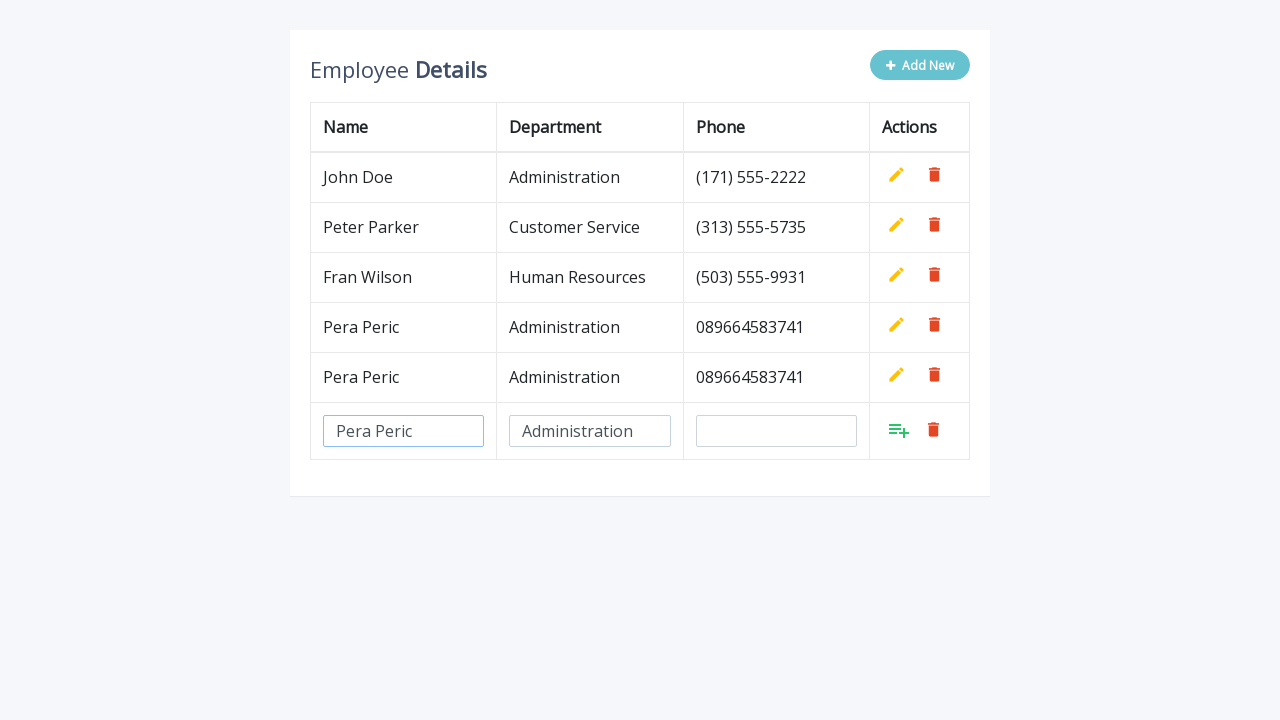

Filled in phone field with '089664583741' for row 3 on input[name='phone']
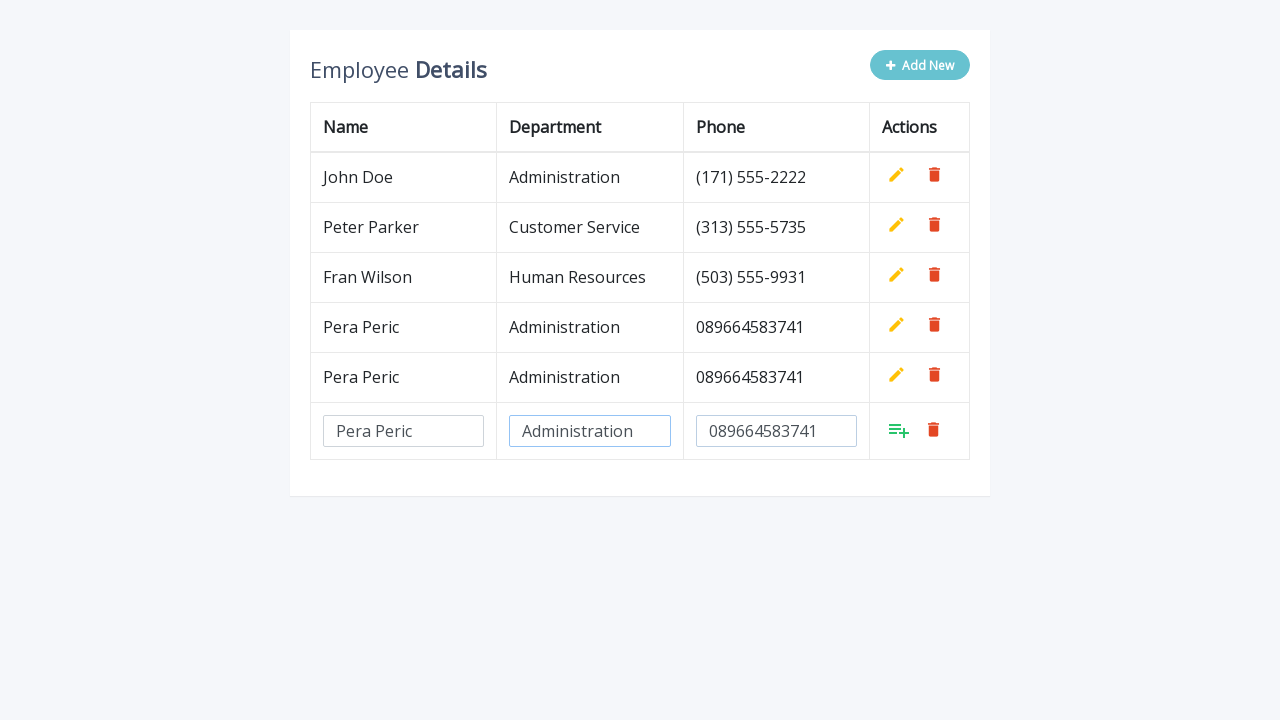

Clicked confirm button to save row 3 at (899, 430) on a.add:visible
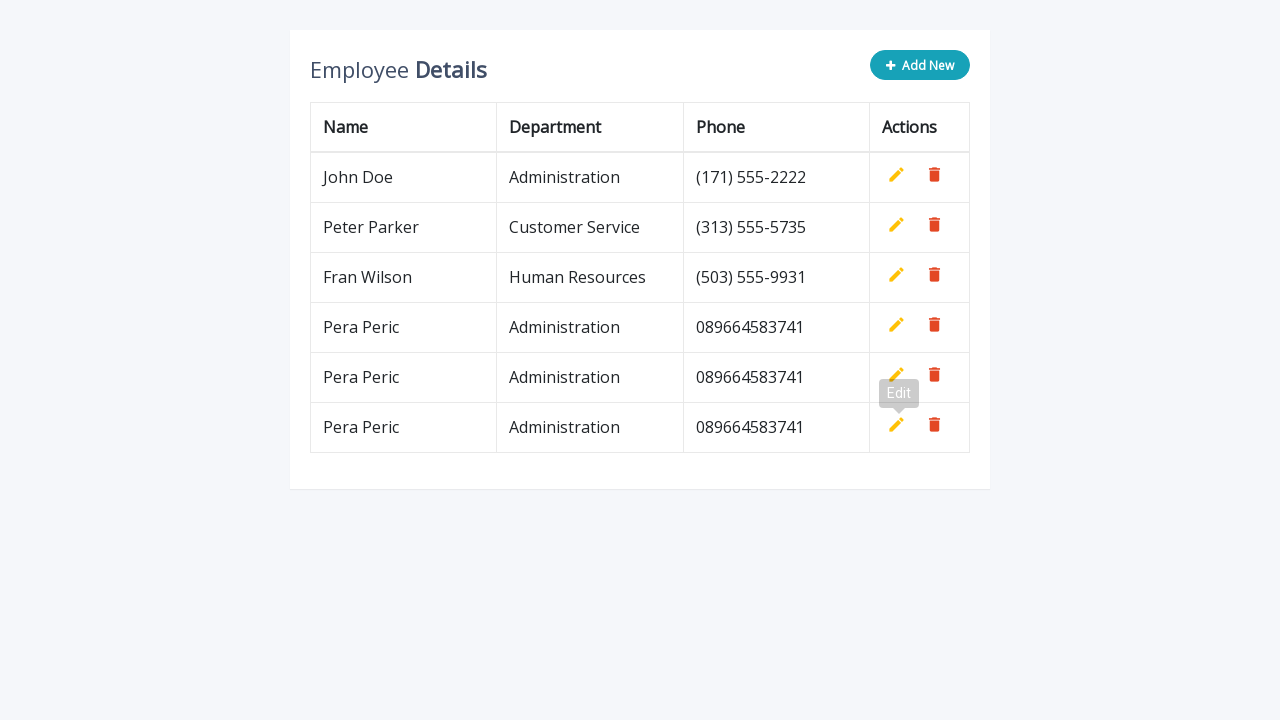

Waited for row 3 to be added to the table
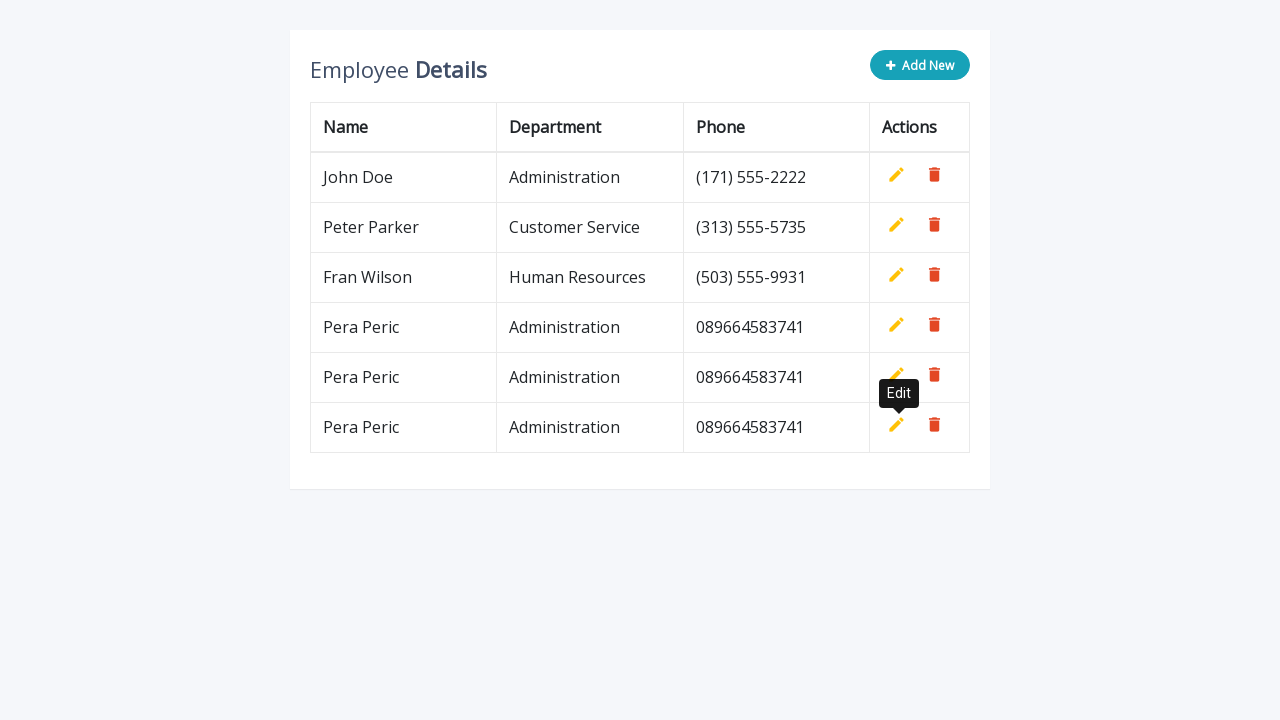

Clicked add row button for row 4 at (920, 65) on xpath=//*[@type='button']
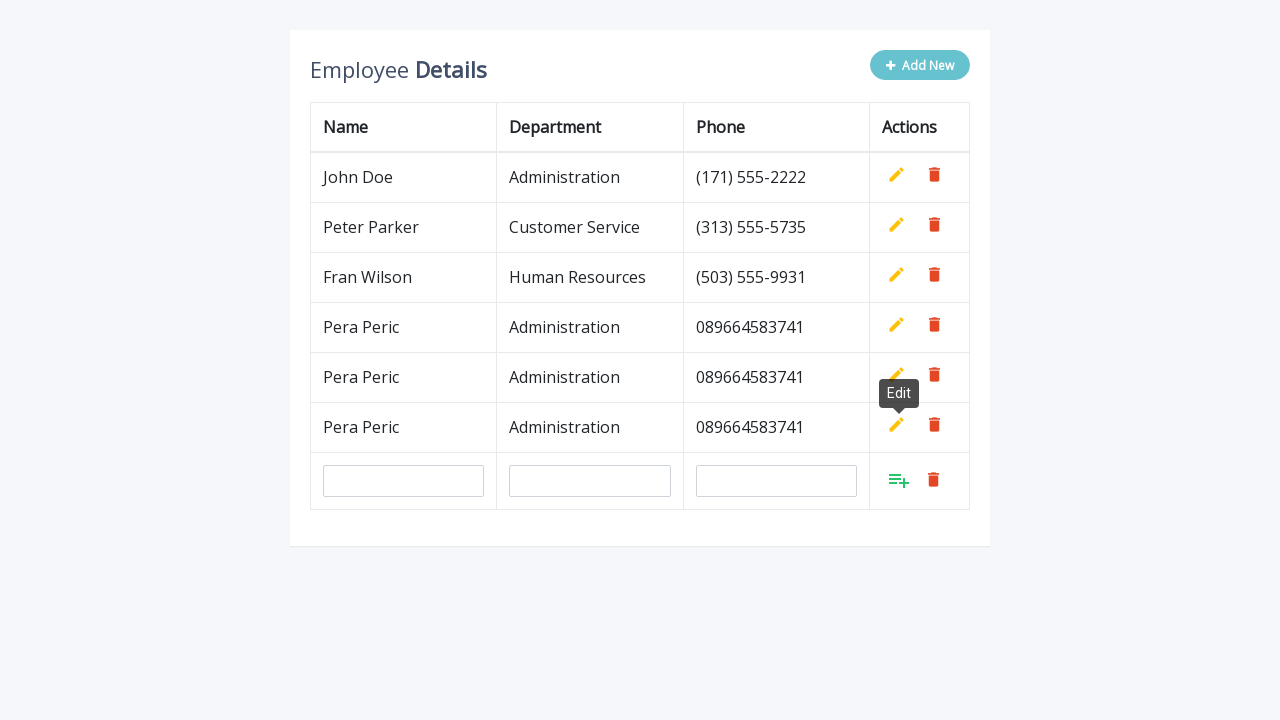

Filled in name field with 'Pera Peric' for row 4 on input[name='name']
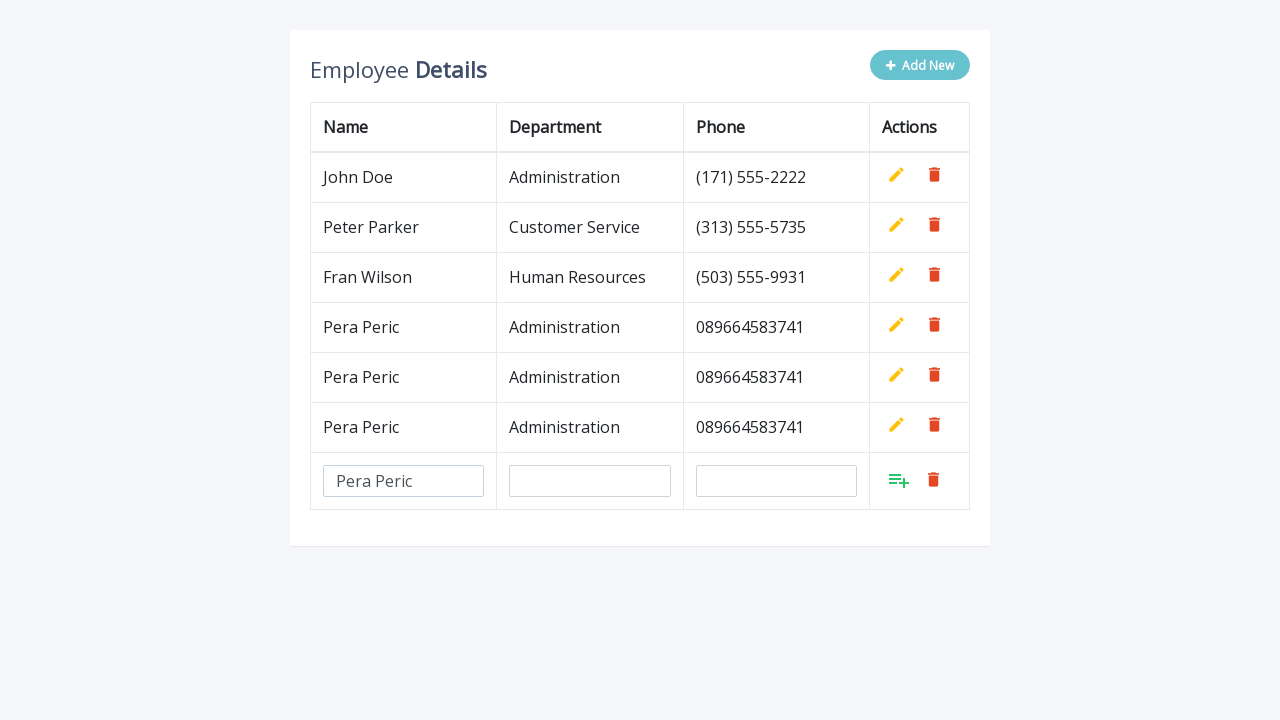

Filled in department field with 'Administration' for row 4 on input[name='department']
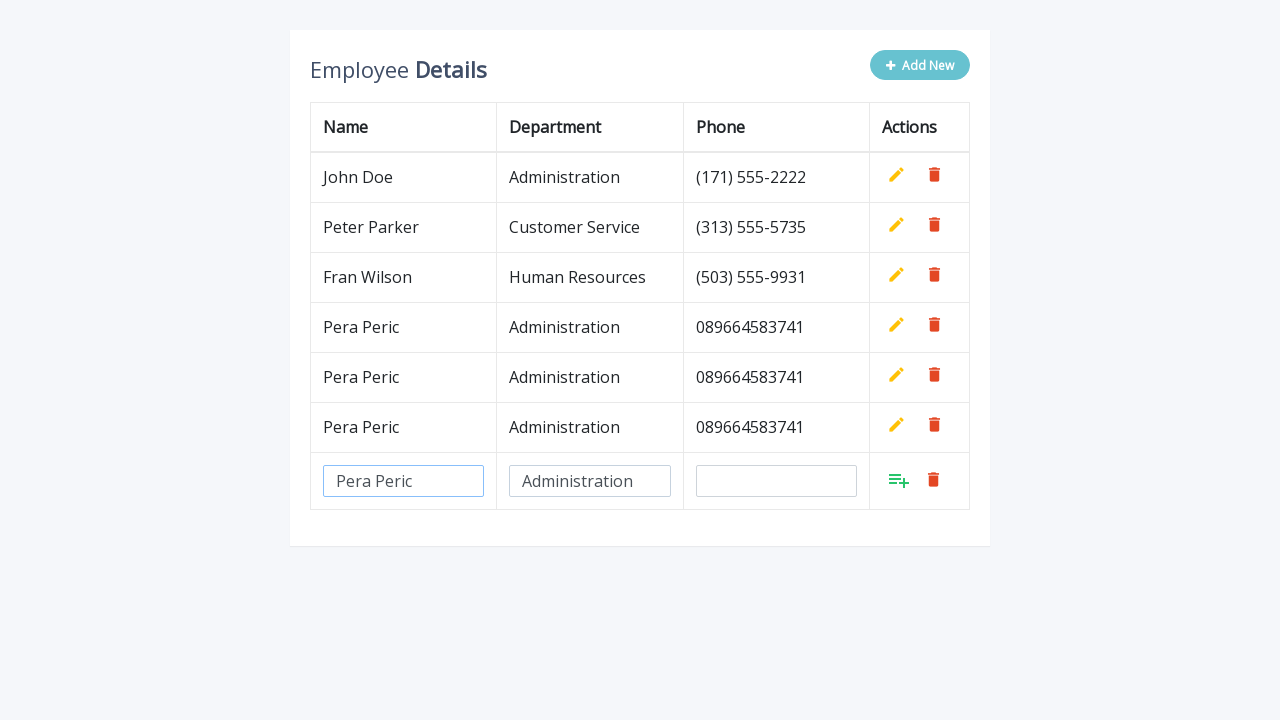

Filled in phone field with '089664583741' for row 4 on input[name='phone']
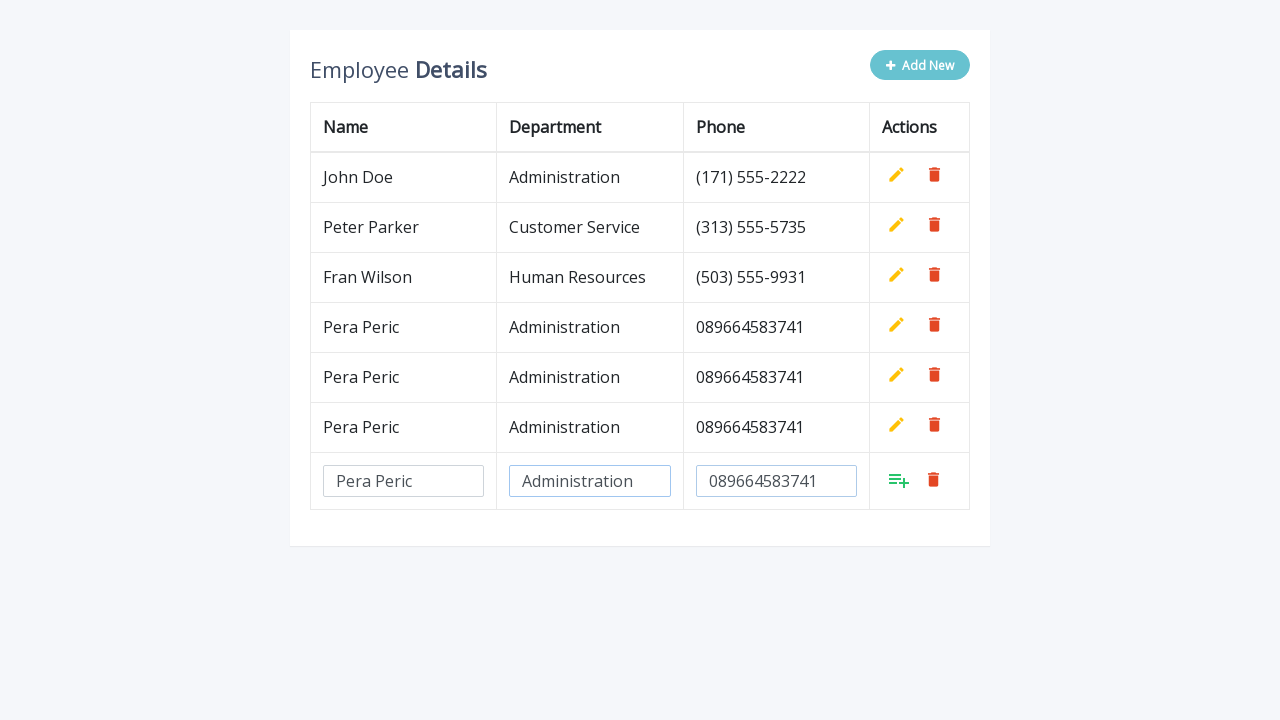

Clicked confirm button to save row 4 at (899, 480) on a.add:visible
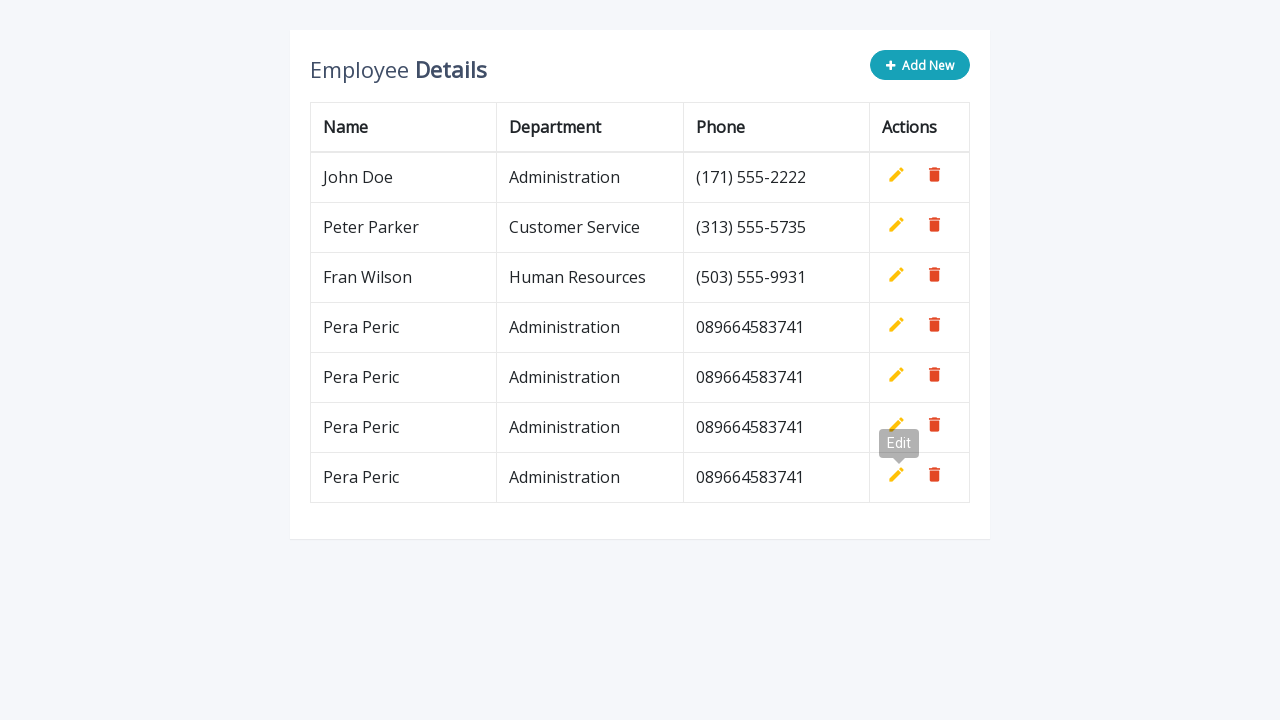

Waited for row 4 to be added to the table
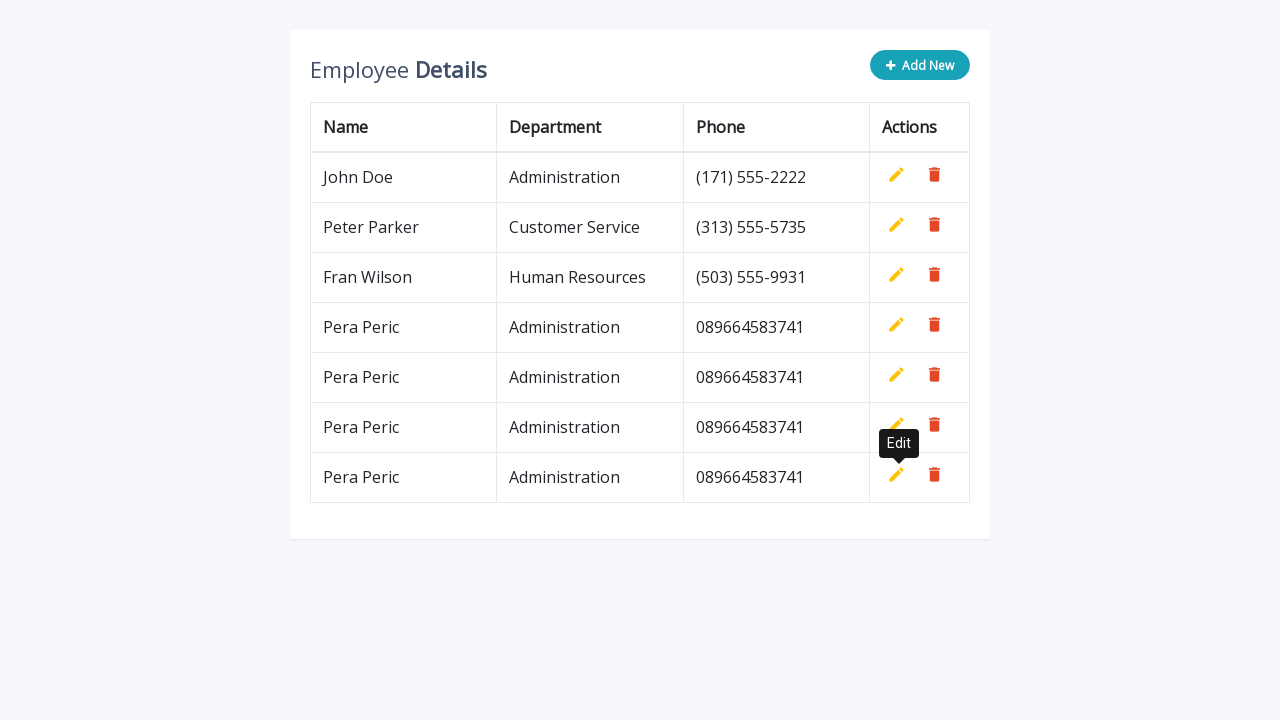

Clicked add row button for row 5 at (920, 65) on xpath=//*[@type='button']
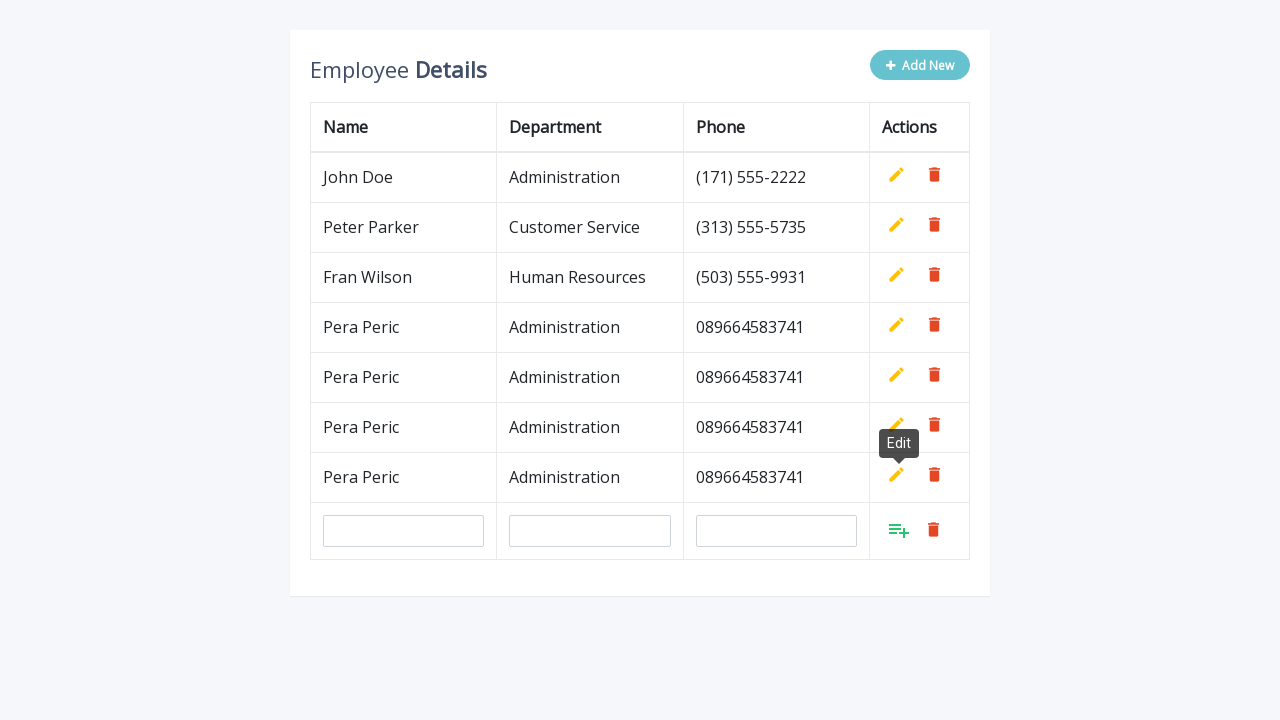

Filled in name field with 'Pera Peric' for row 5 on input[name='name']
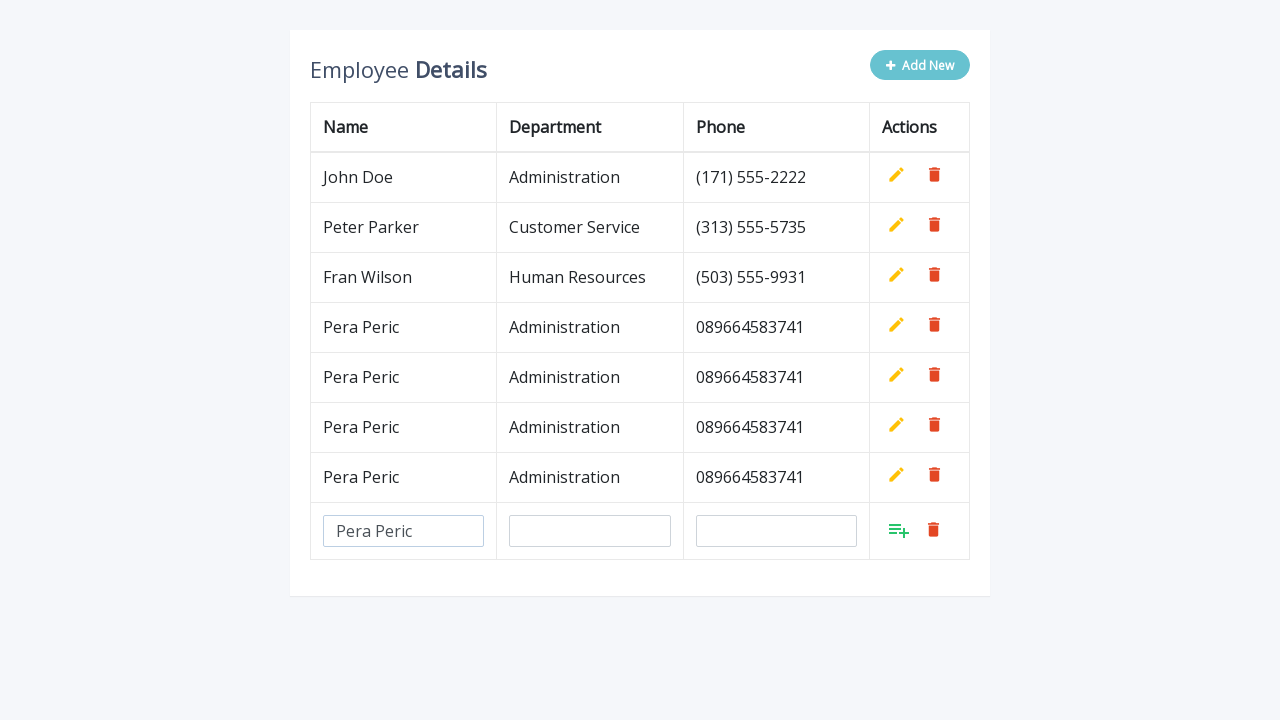

Filled in department field with 'Administration' for row 5 on input[name='department']
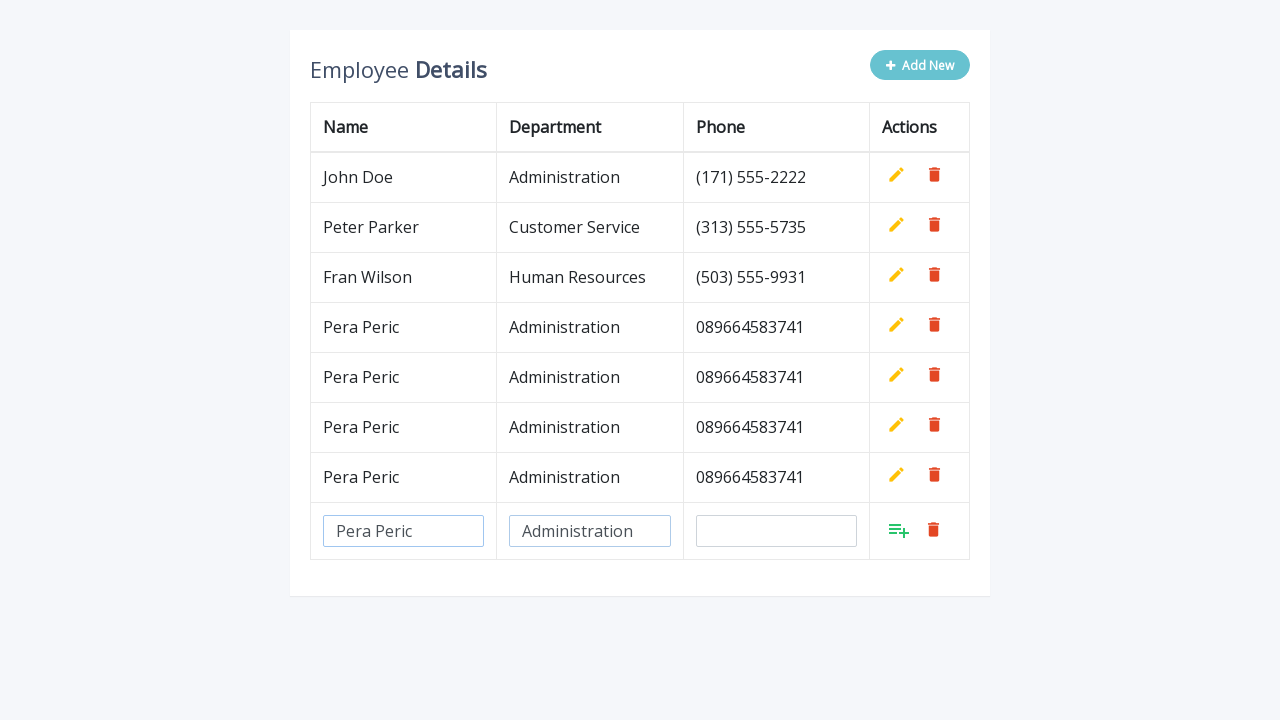

Filled in phone field with '089664583741' for row 5 on input[name='phone']
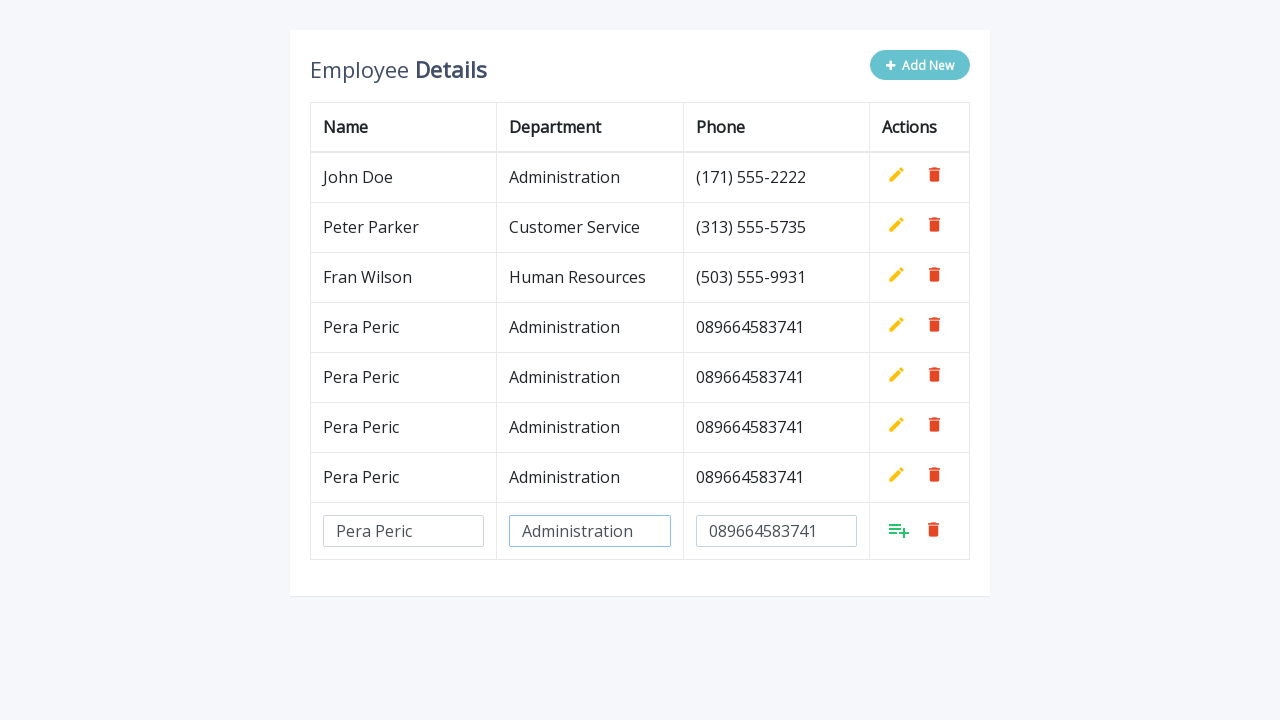

Clicked confirm button to save row 5 at (899, 530) on a.add:visible
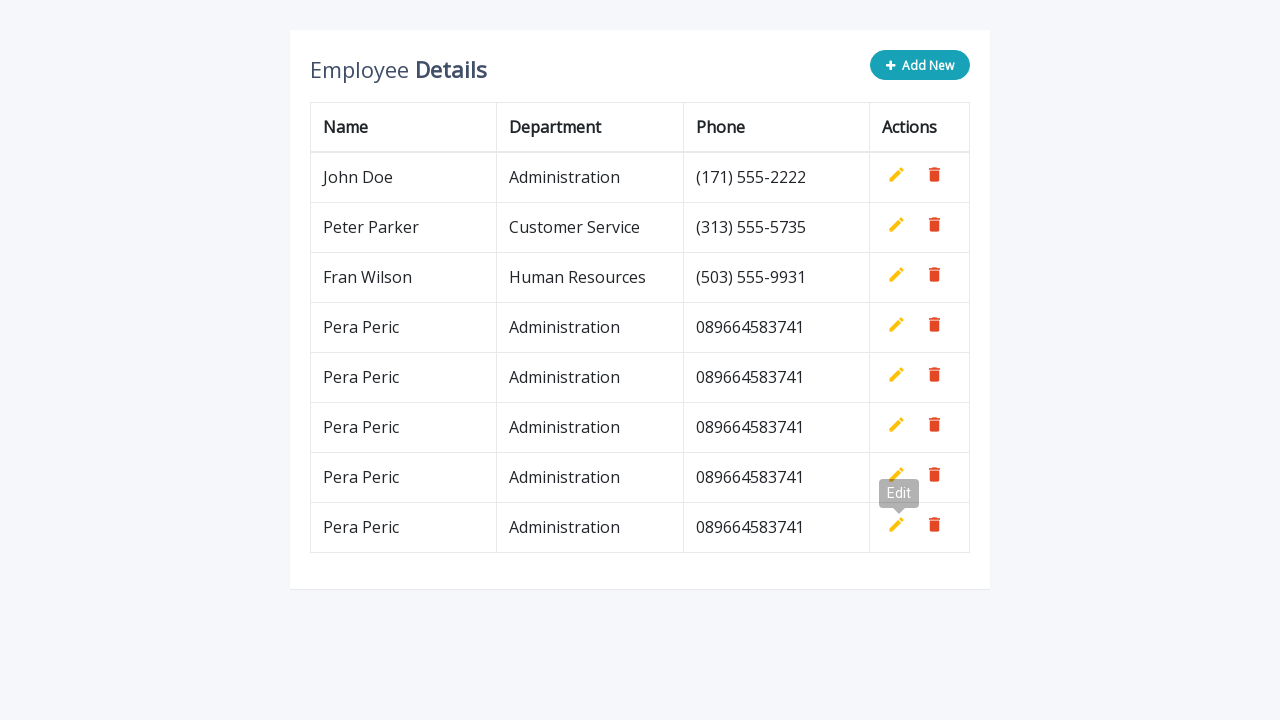

Waited for row 5 to be added to the table
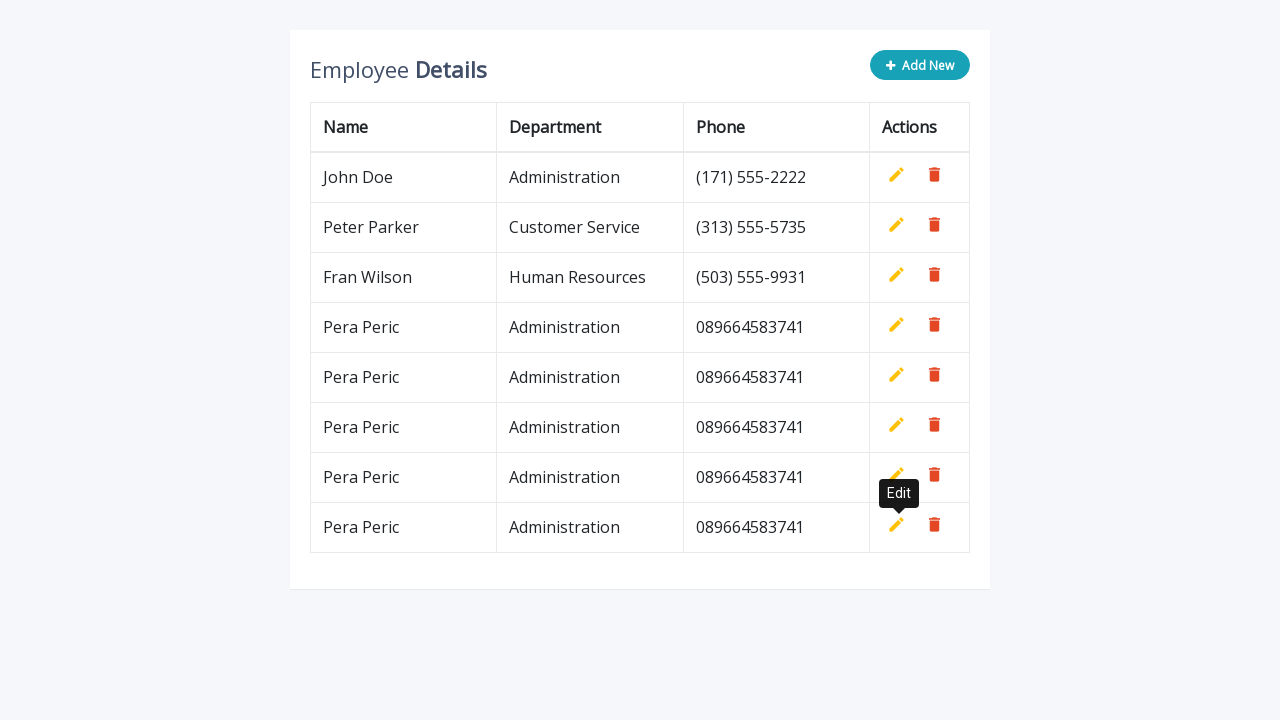

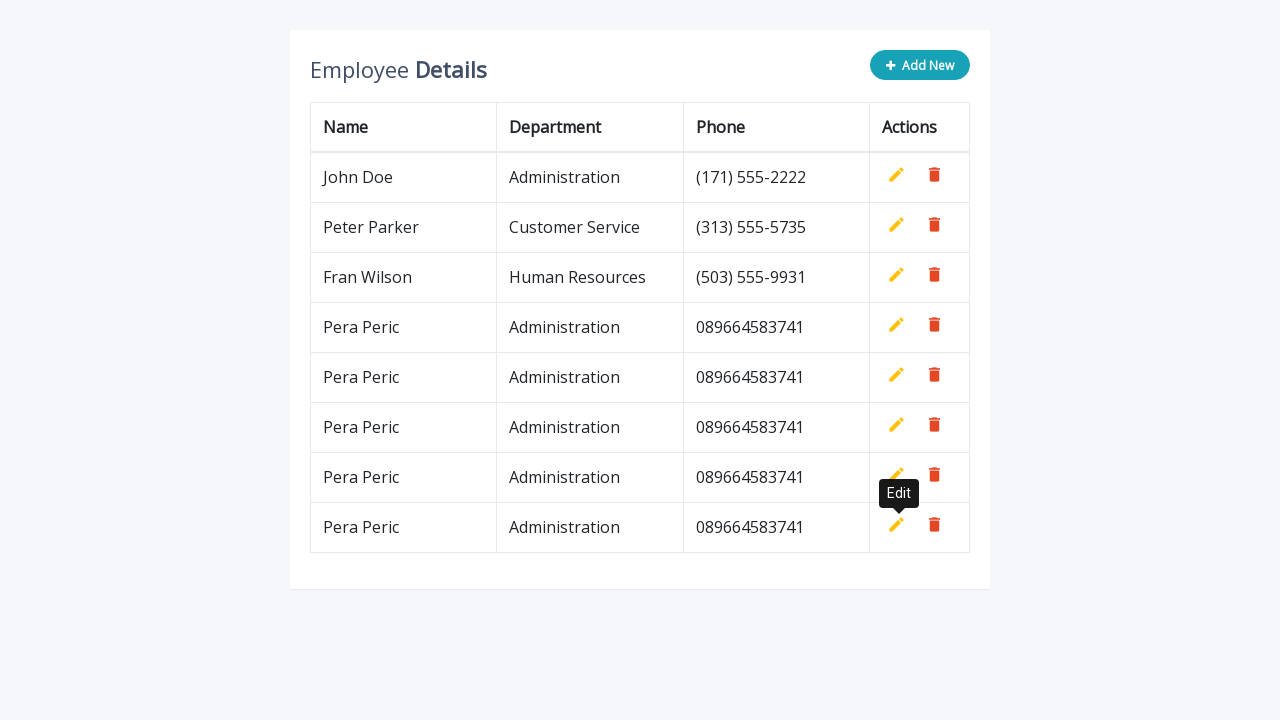